Tests basic browser commands by navigating to a website, retrieving page title, URL, and page source, then refreshing the page.

Starting URL: http://daringfireball.net/

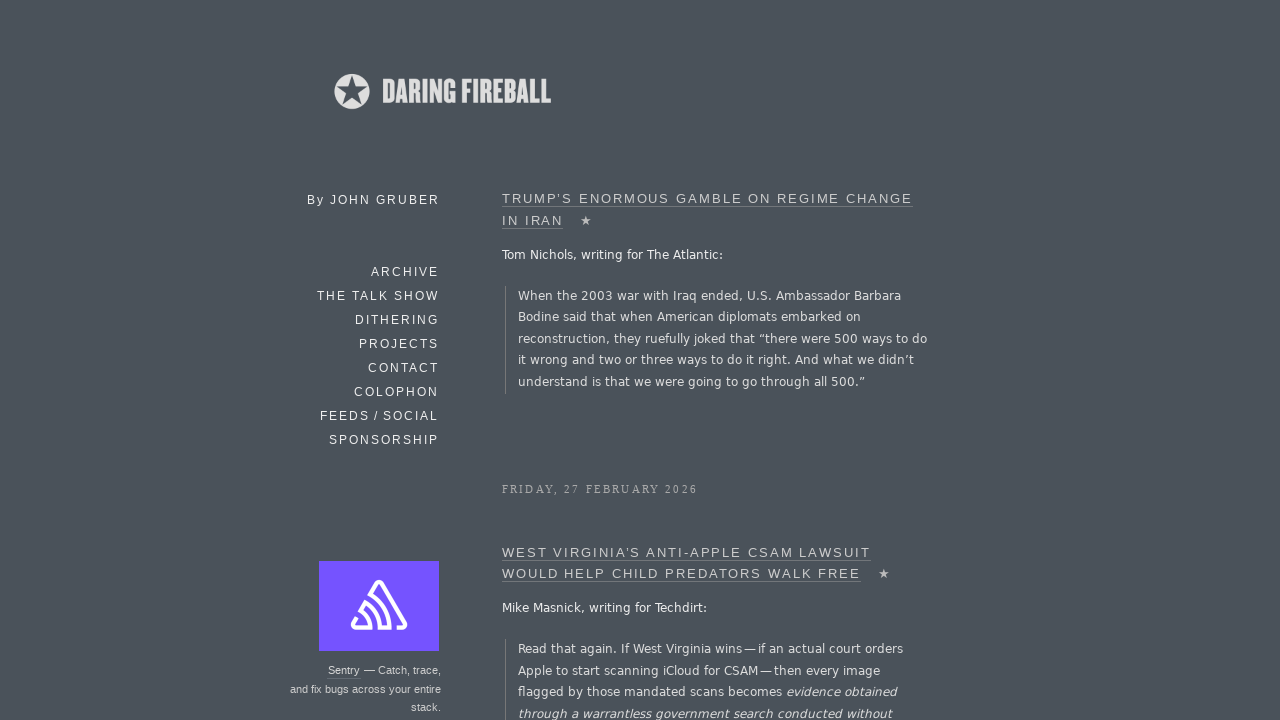

Retrieved page title
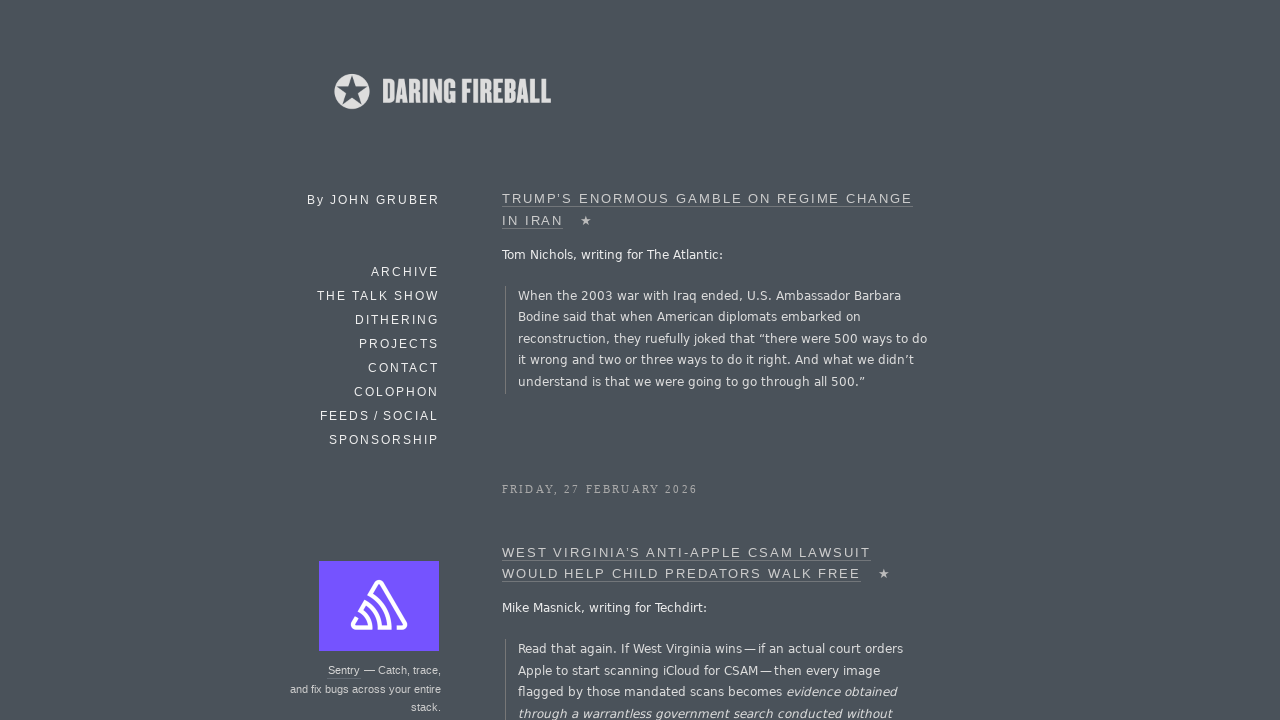

Retrieved current page URL
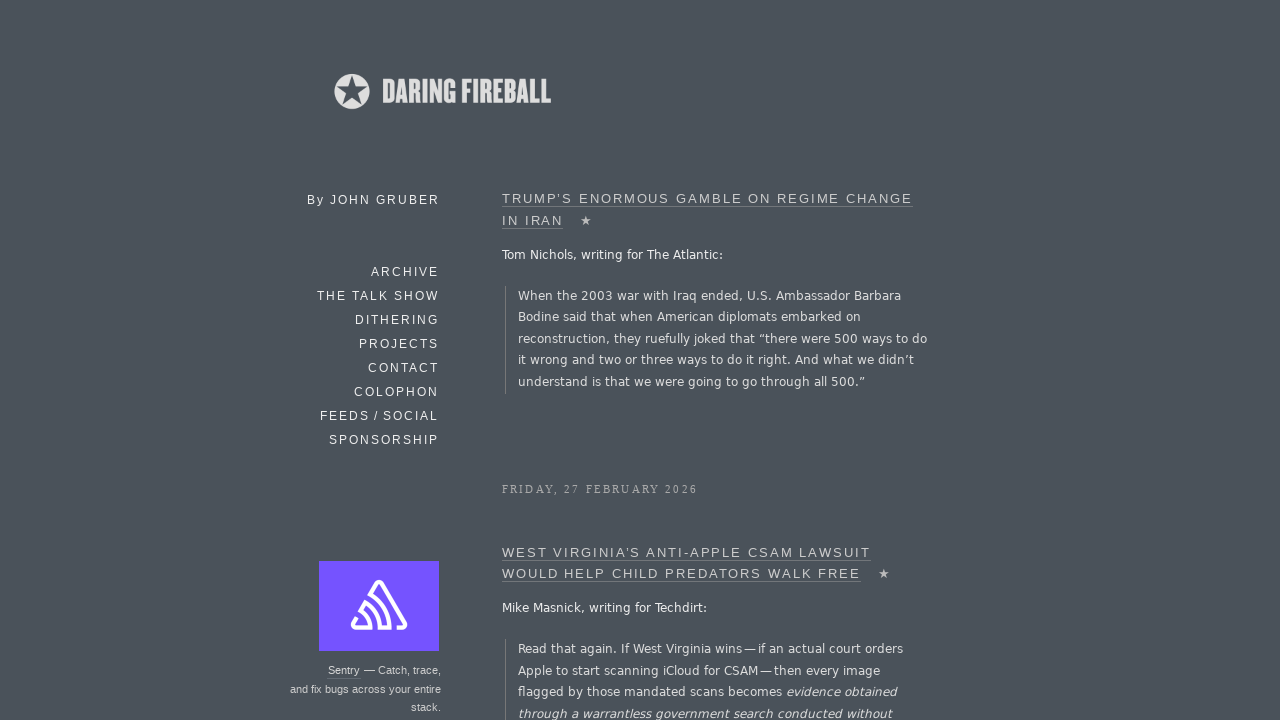

Refreshed the page
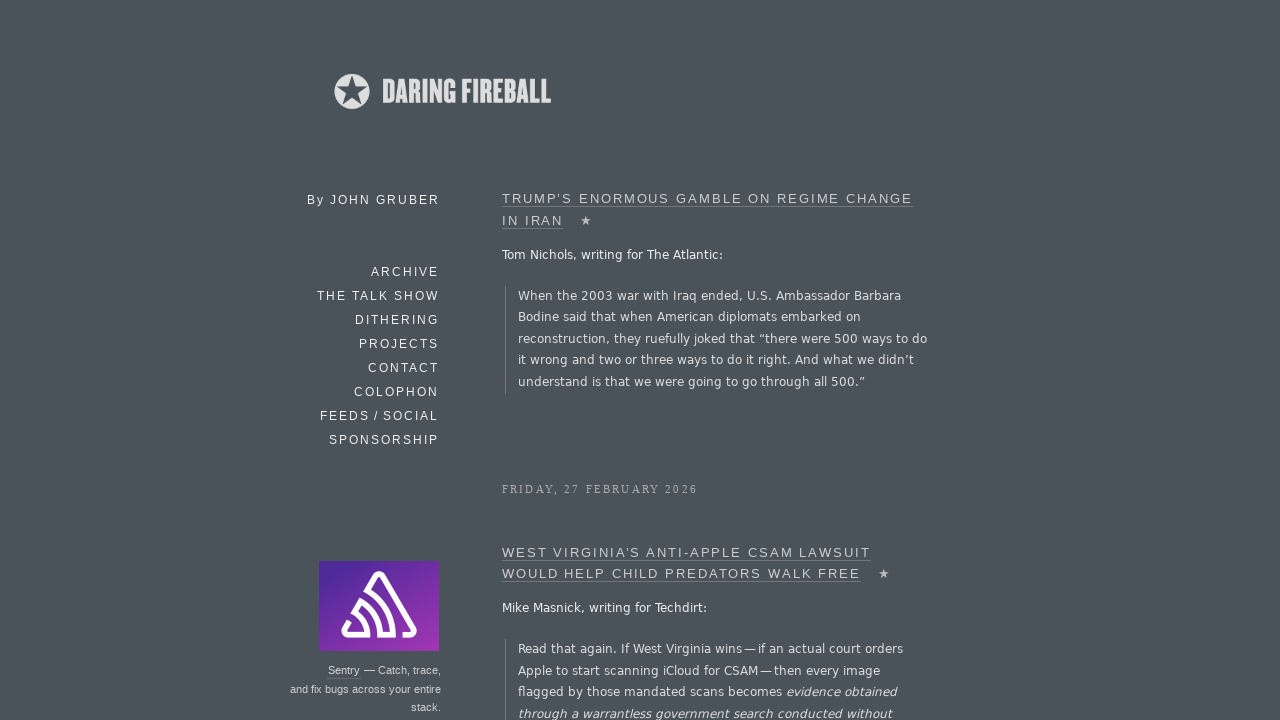

Retrieved page source content
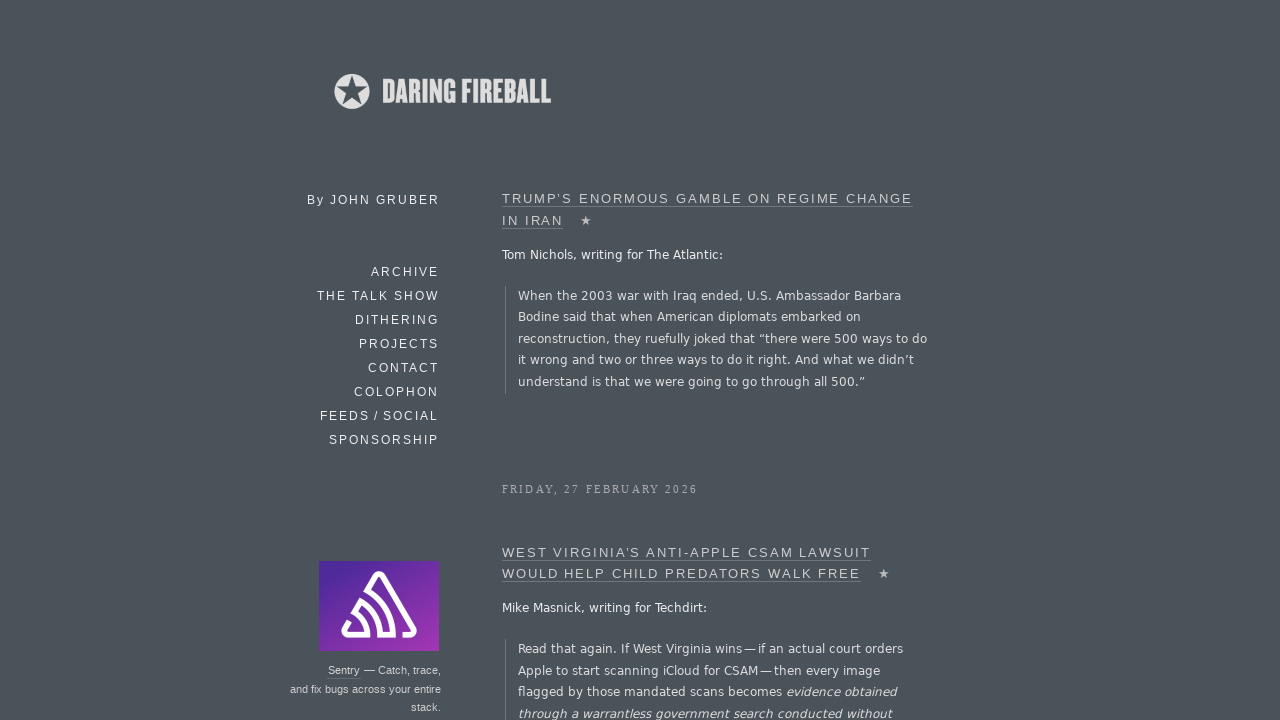

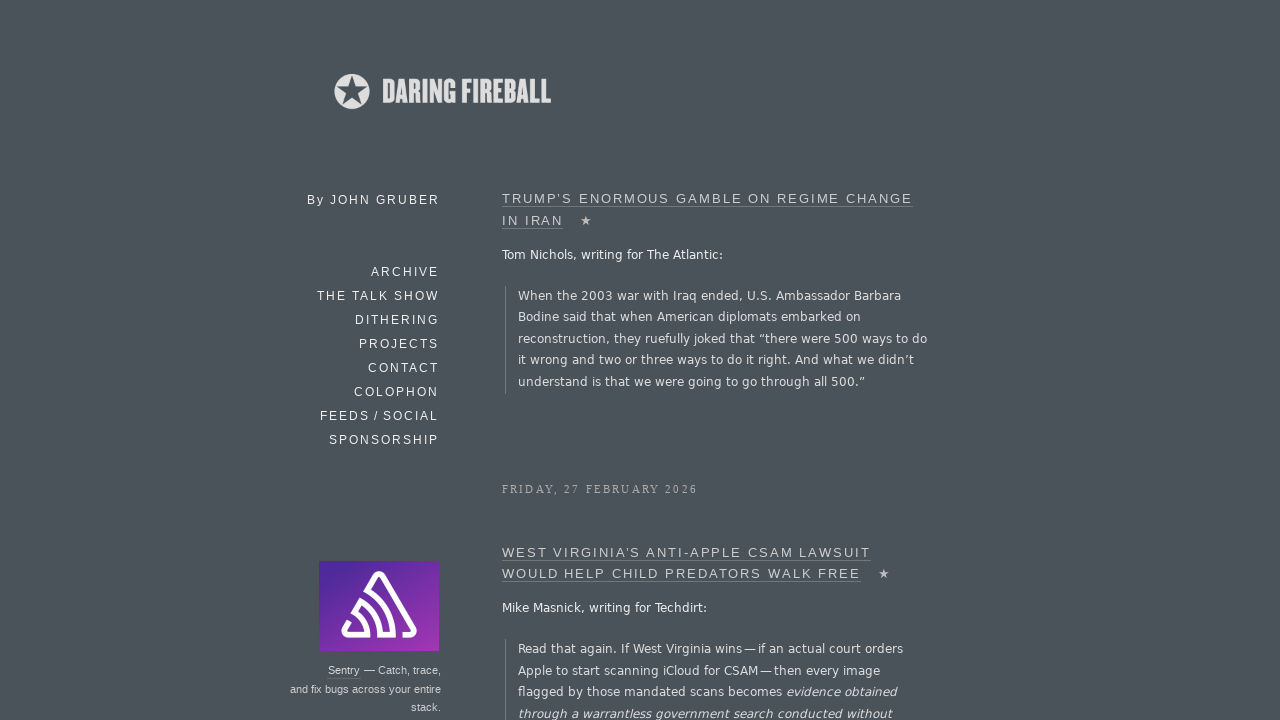